Tests that clicking the generate button produces Lorem Ipsum text starting with the correct phrase

Starting URL: https://lipsum.com/

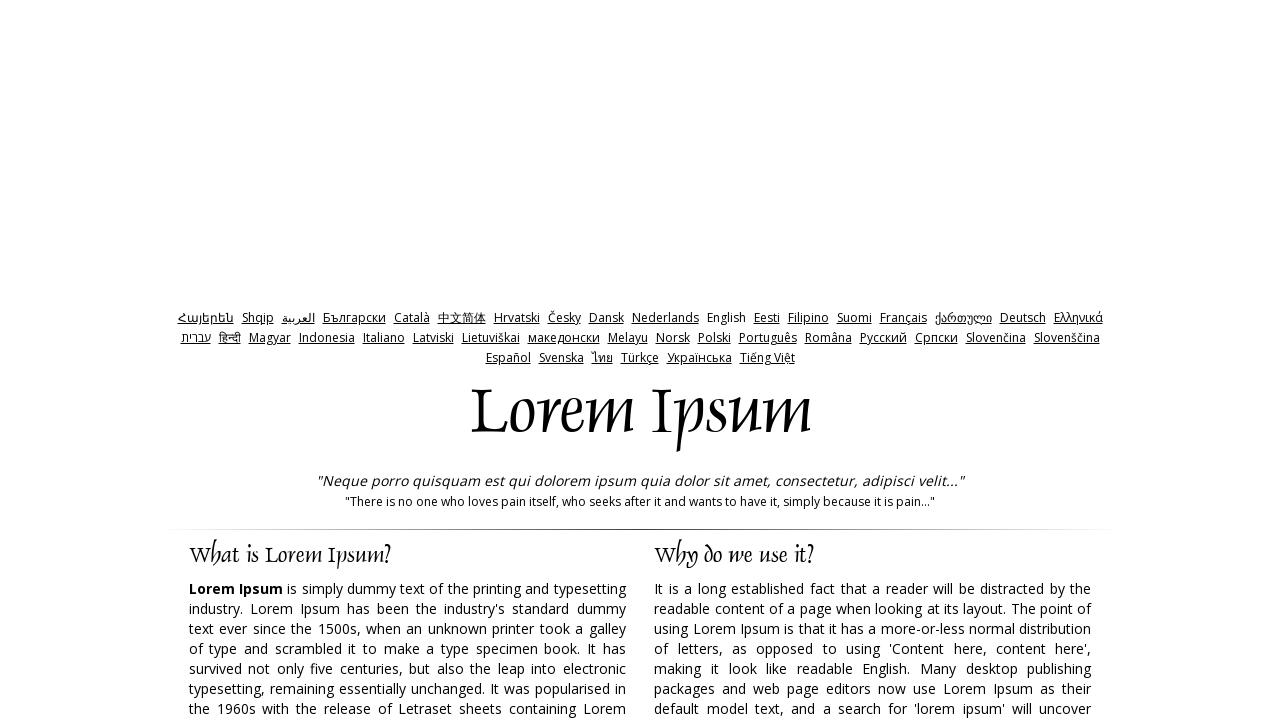

Clicked the generate button to produce Lorem Ipsum text at (958, 361) on input#generate
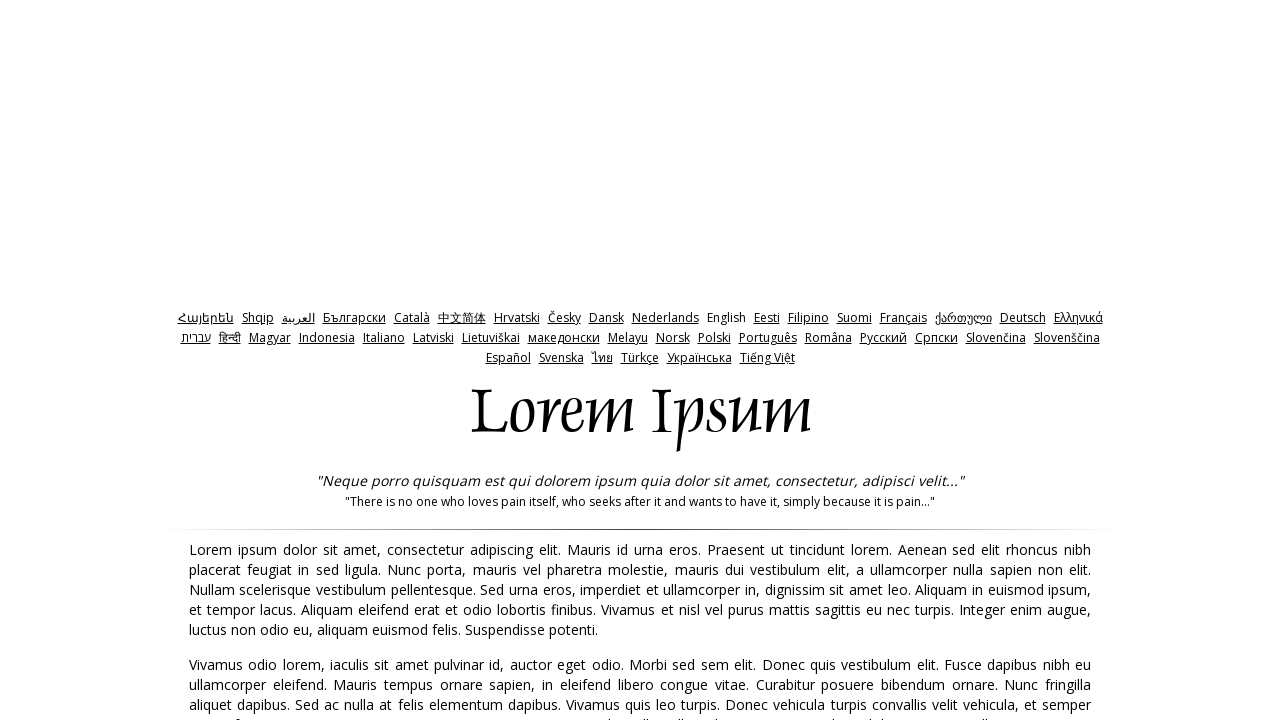

Page finished loading after clicking generate
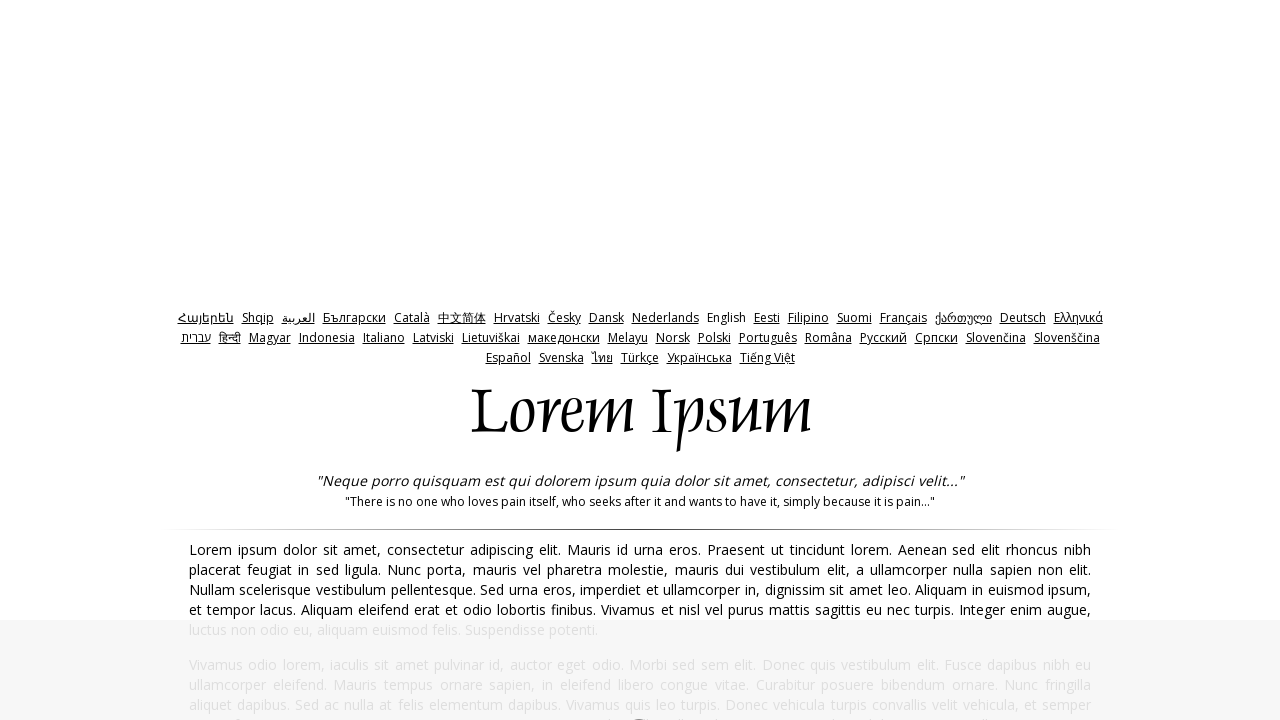

First paragraph element loaded and is visible
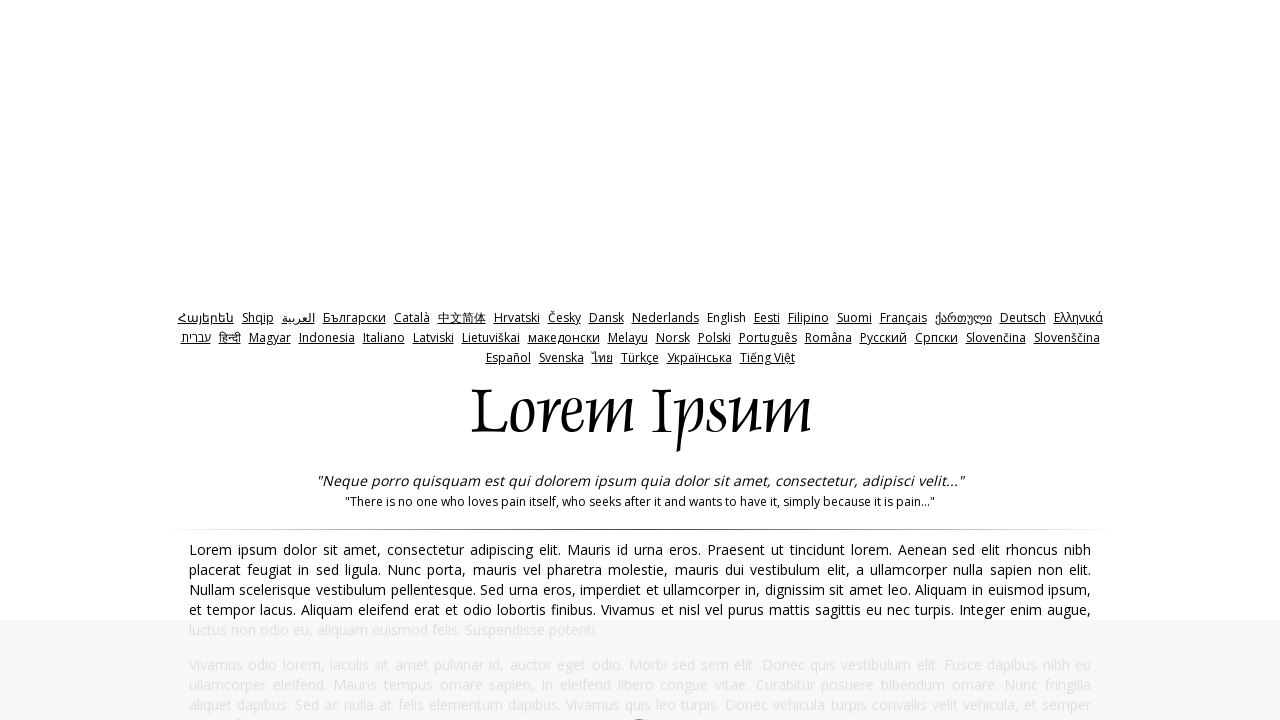

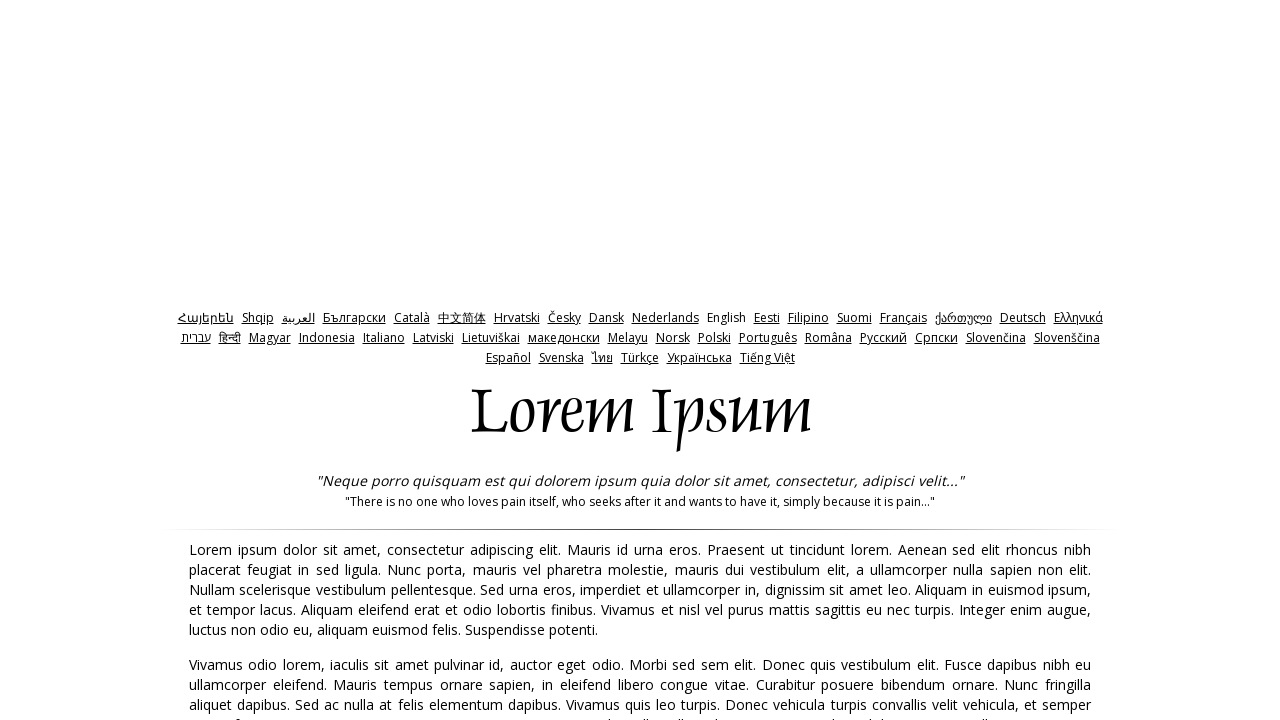